Tests iframe switching and text input functionality

Starting URL: https://www.w3schools.com/jquery/tryit.asp?filename=tryjquery_html_val_set

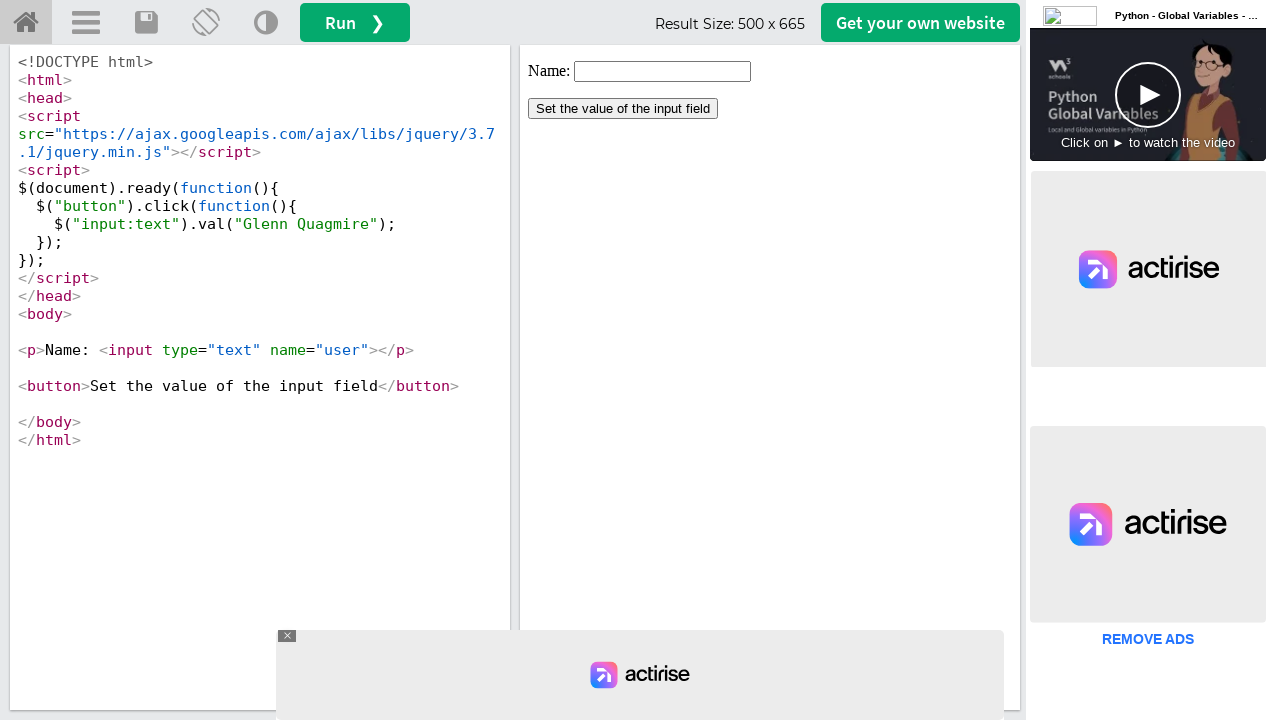

Located iframe with id 'iframeResult'
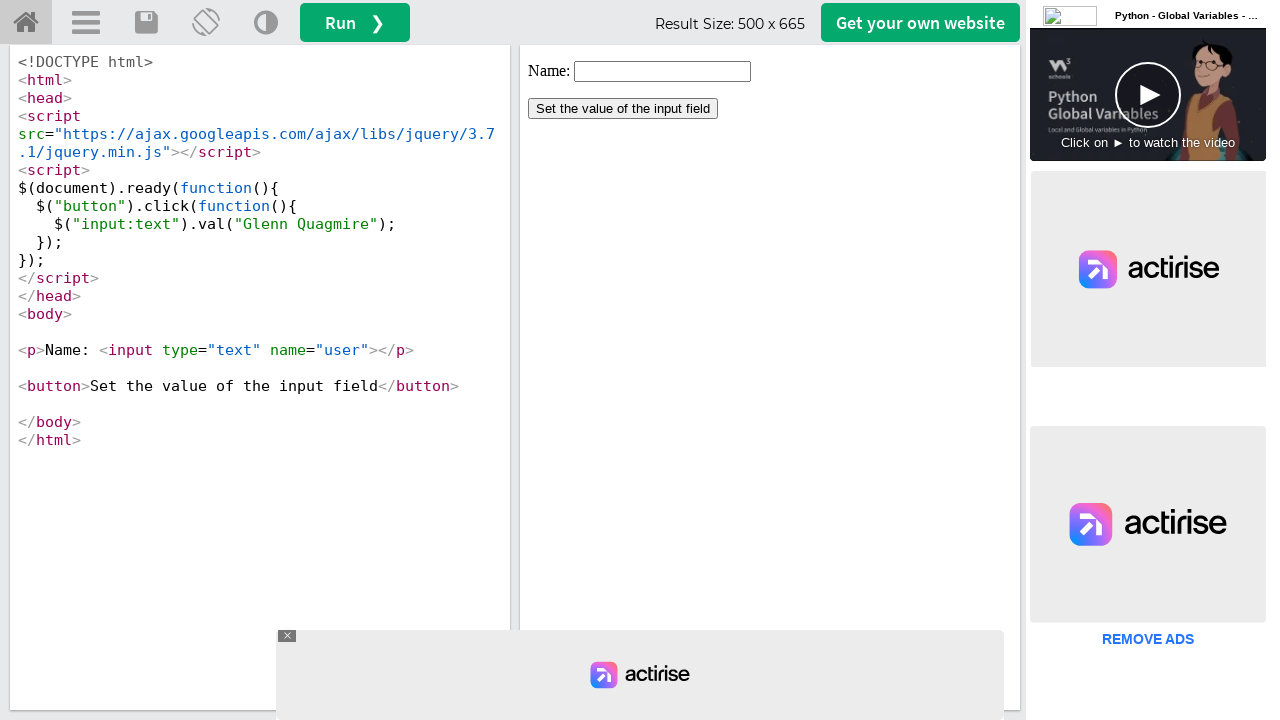

Filled input field with name 'user' with 'test box' inside iframe on #iframeResult >> internal:control=enter-frame >> input[name='user']
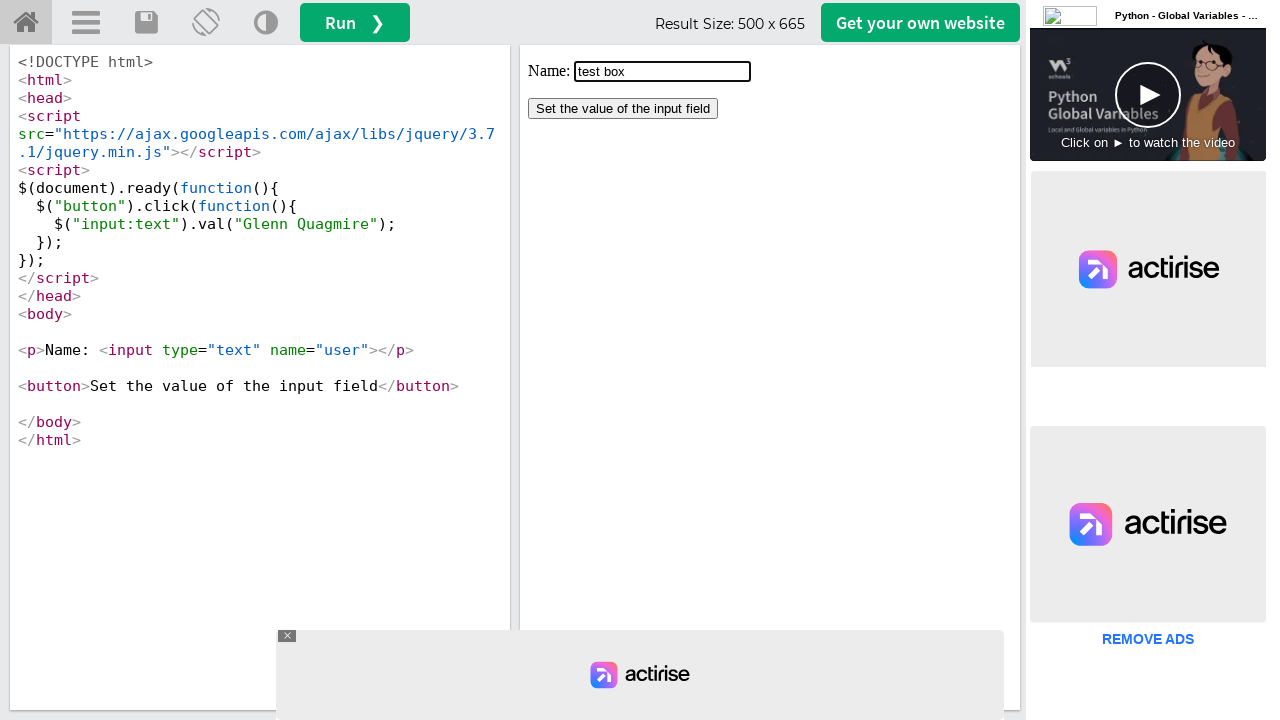

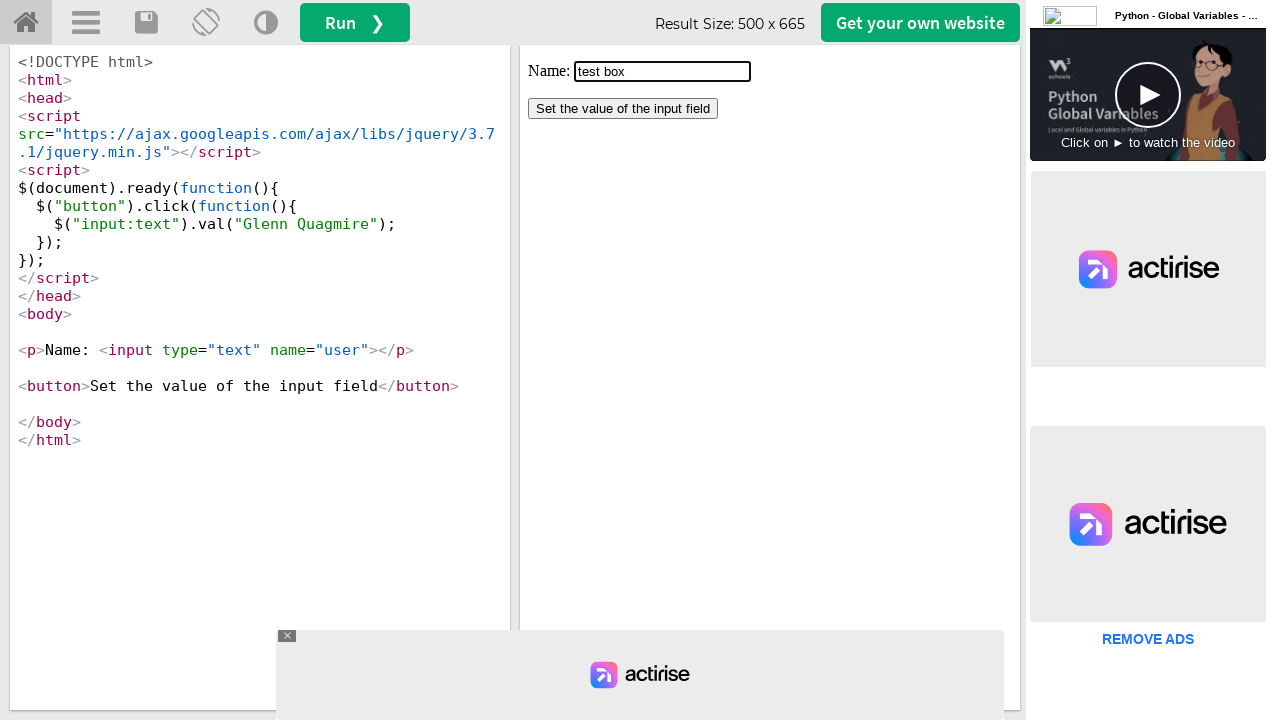